Tests the wallet connection flow on Funkichain bridge by clicking through the connect wallet process

Starting URL: https://funkichain.com/bridge

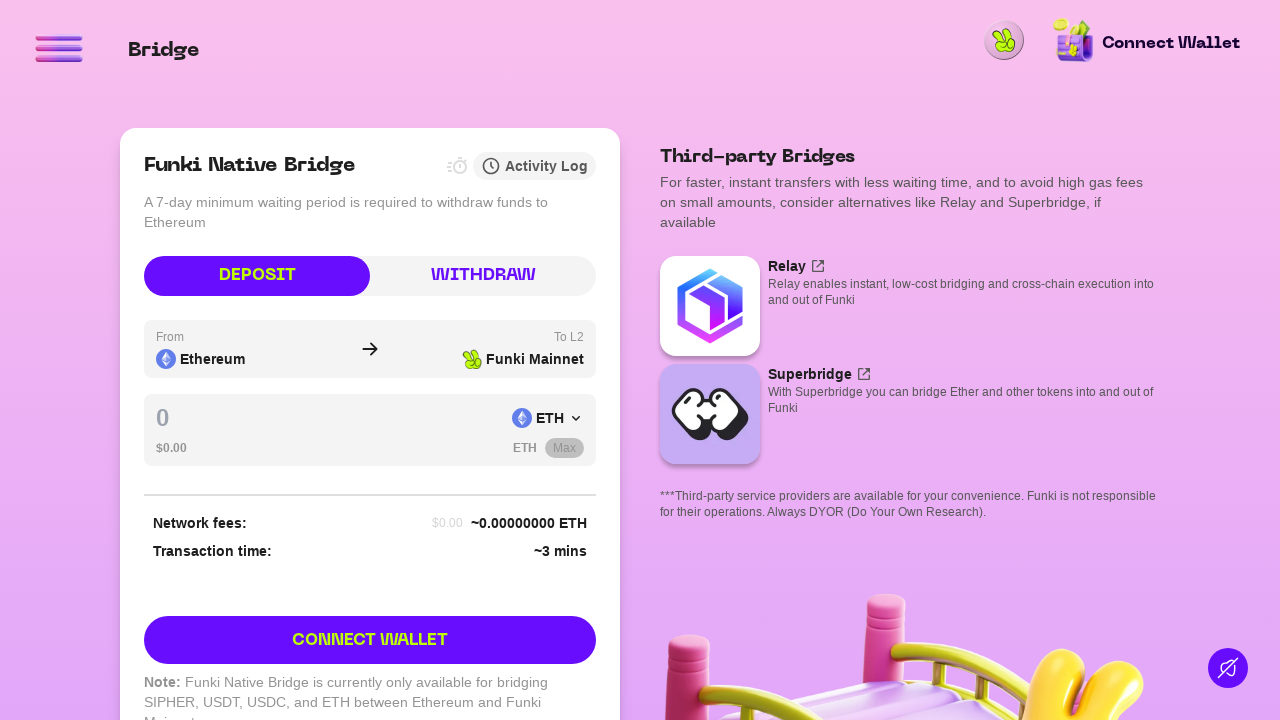

Clicked Connect Wallet button at (1171, 44) on xpath=//p[text()="Connect Wallet"]
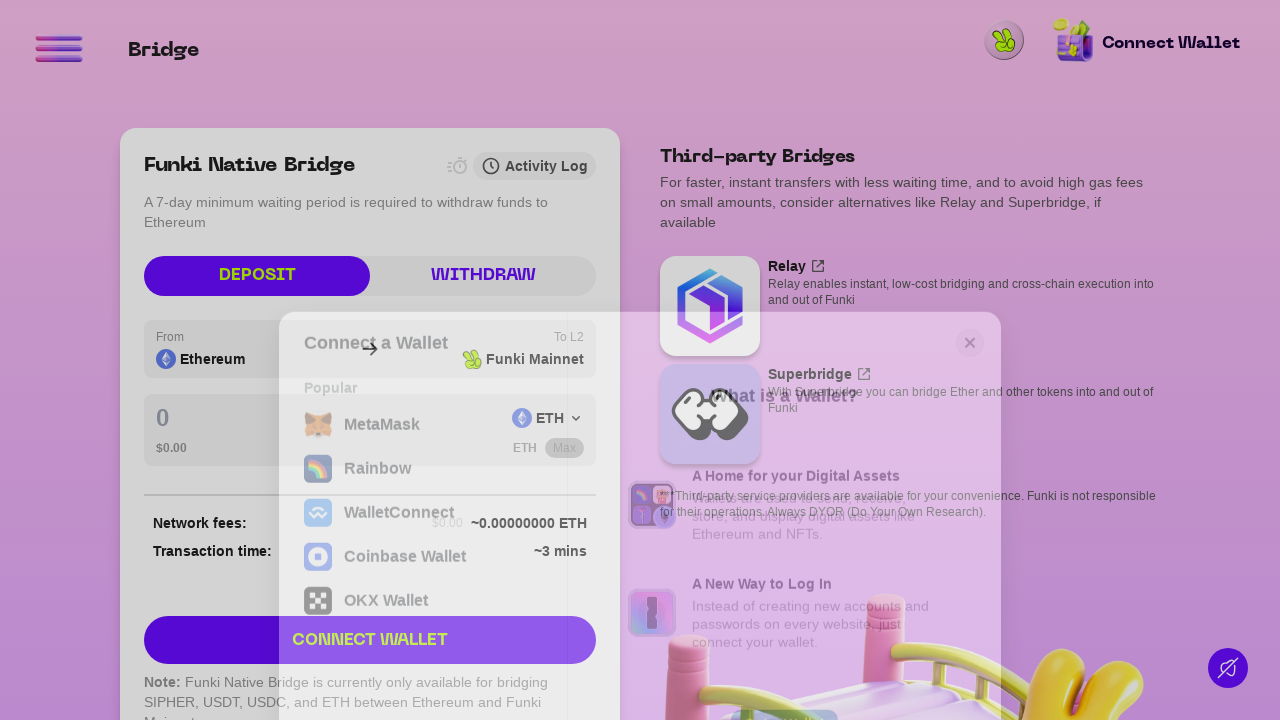

Clicked MetaMask connection option at (424, 220) on [class*="g5kl0l0"]
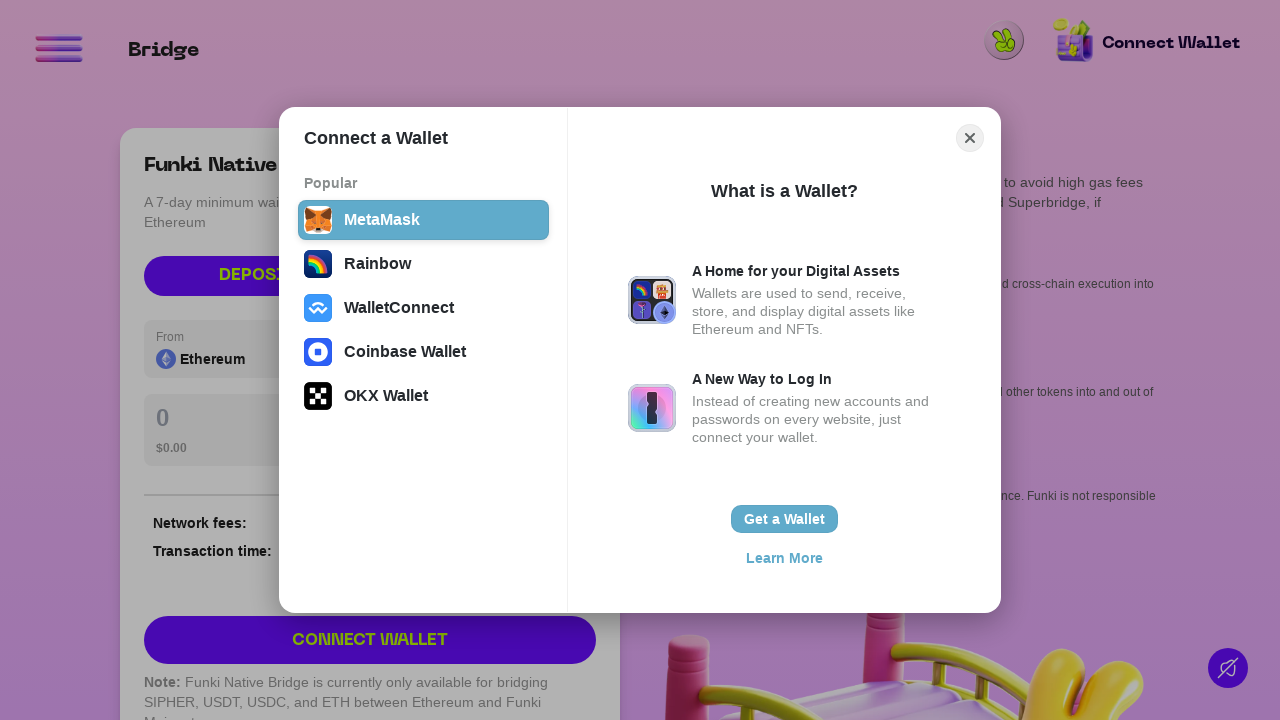

GET button became visible
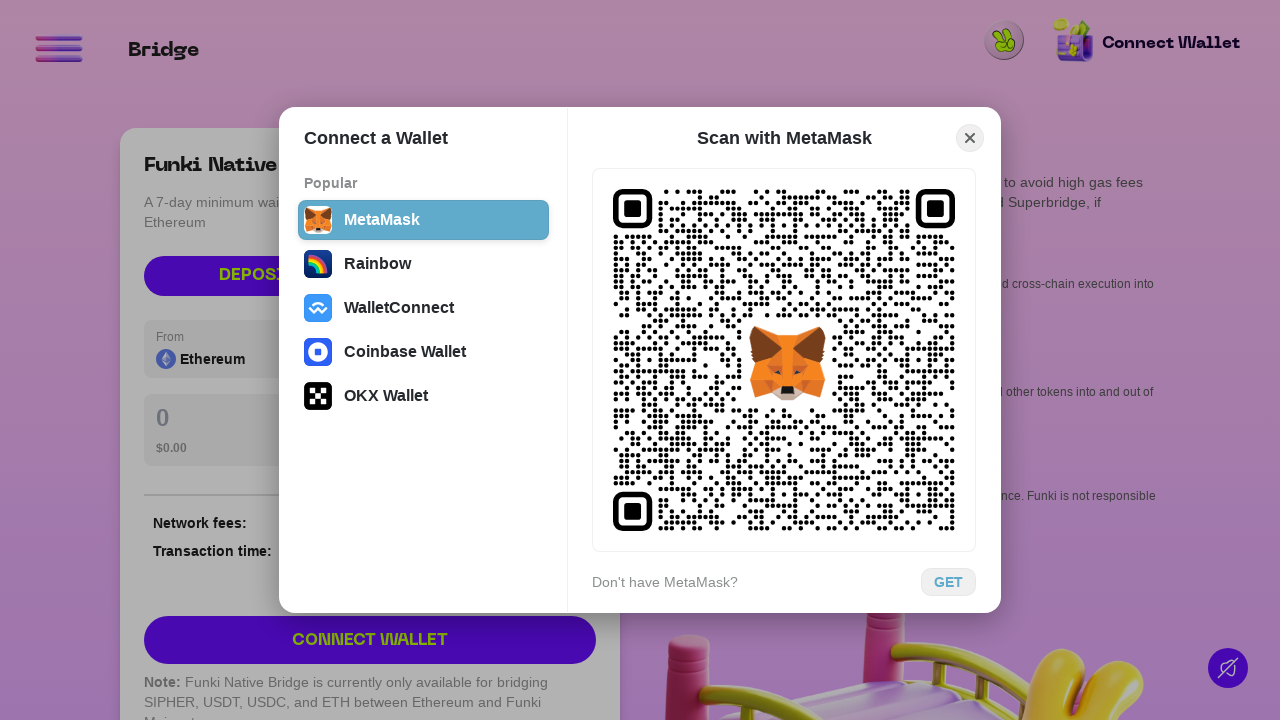

Clicked GET button at (948, 582) on xpath=//div[text()='GET']
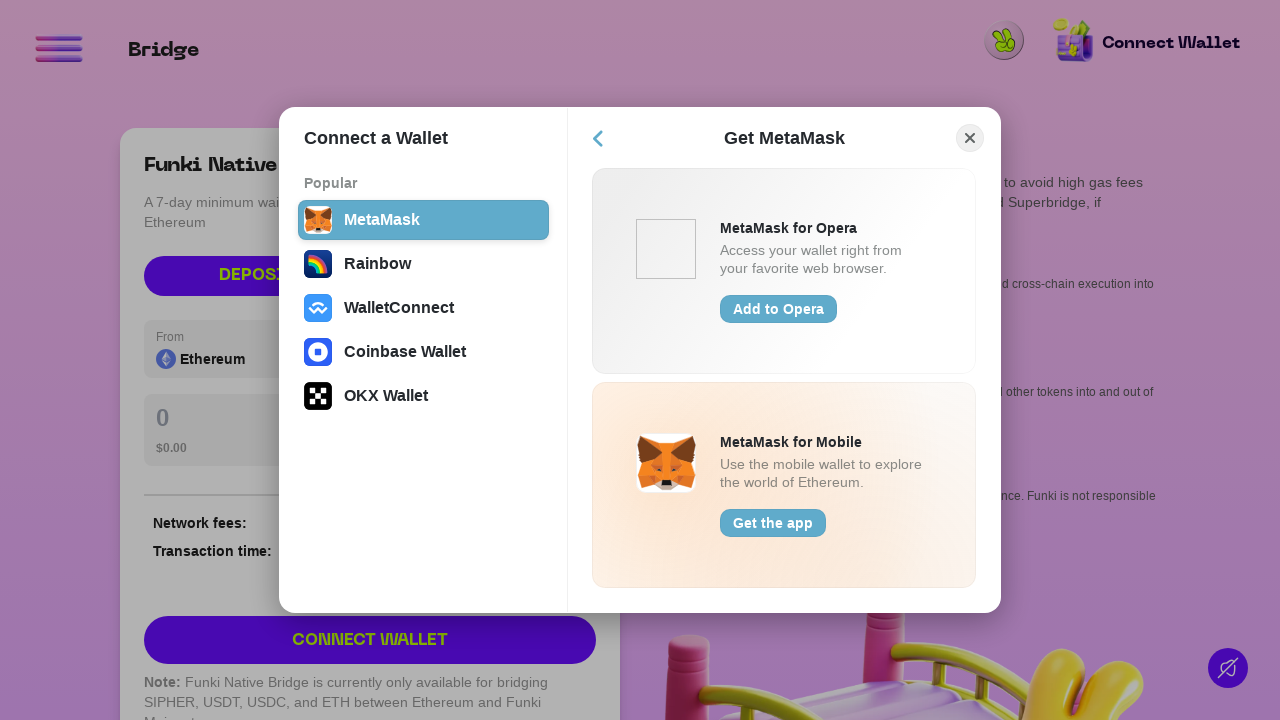

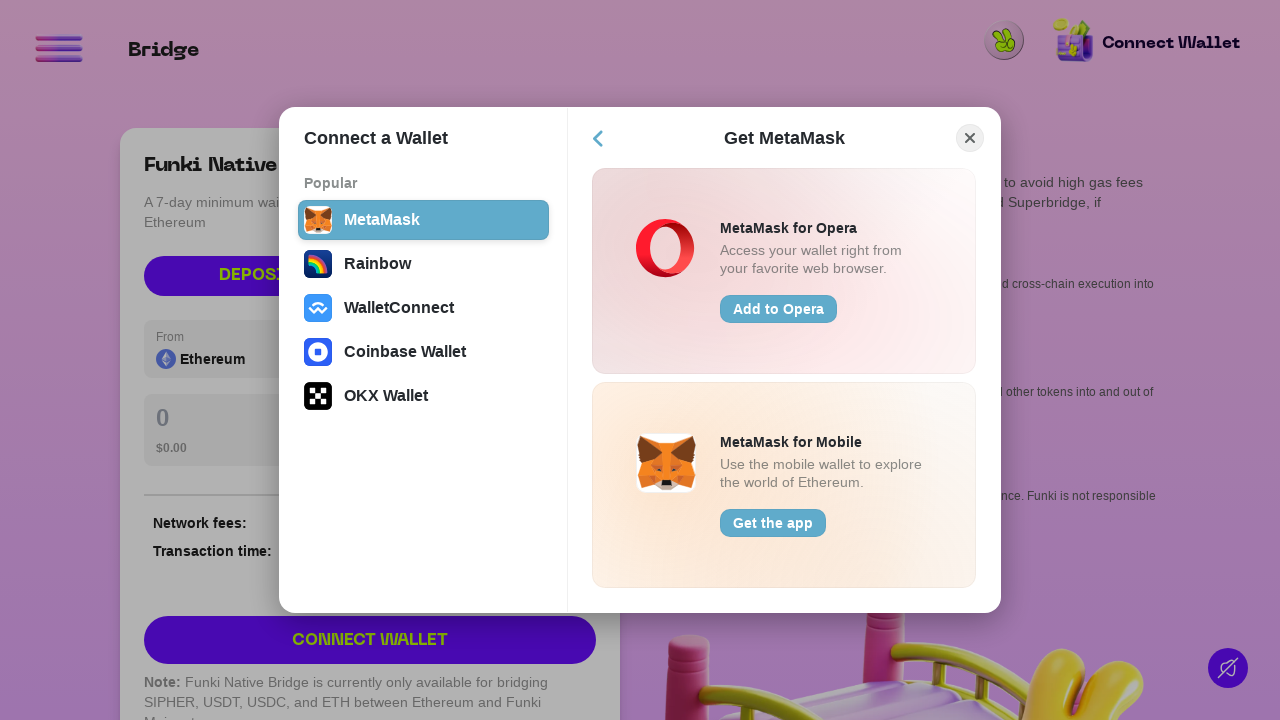